Navigates to the CRM Pro website and clicks on the "Forgot Password?" link to test navigation to the password recovery page.

Starting URL: https://classic.crmpro.com/

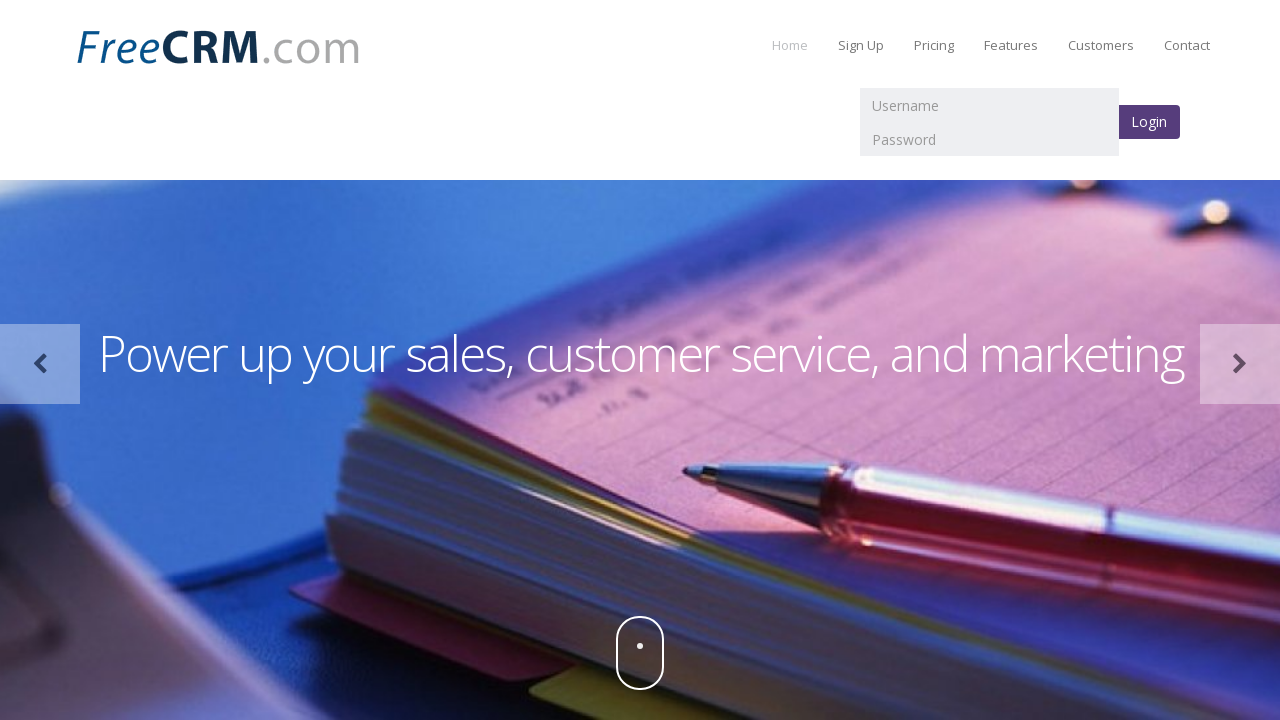

Waited for 'Forgot Password?' link to appear on the page
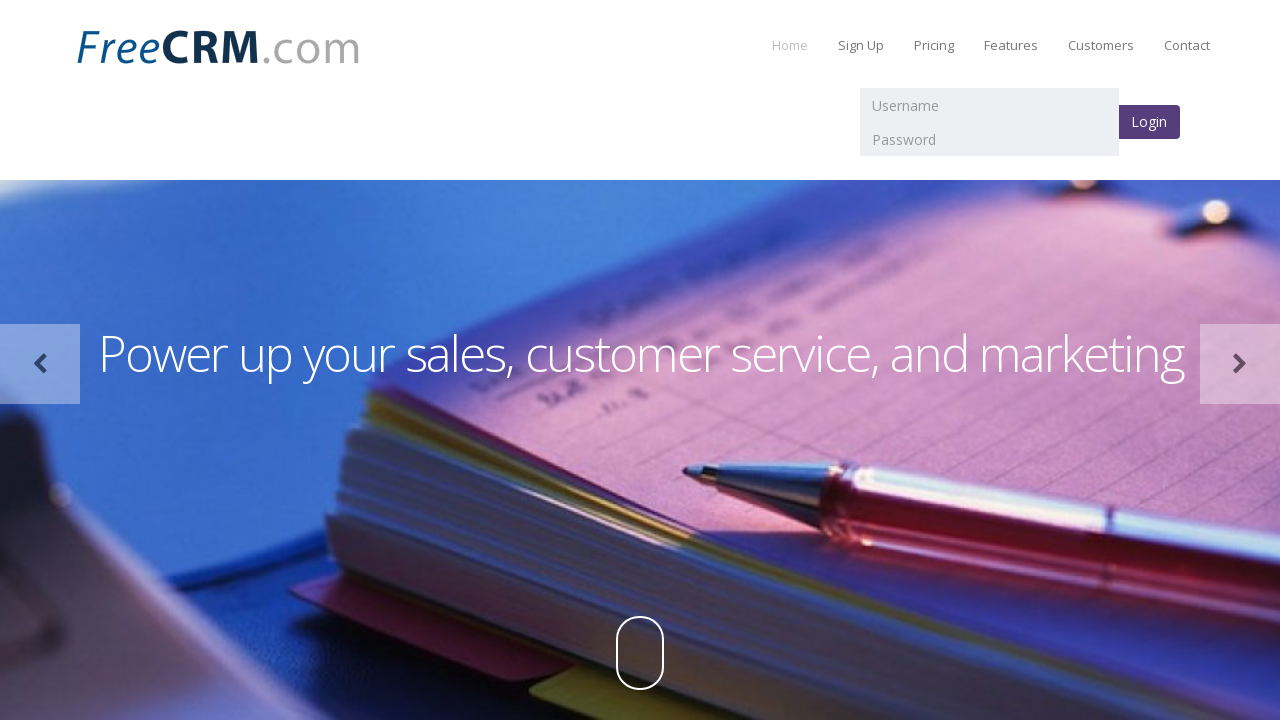

Clicked on 'Forgot Password?' link to navigate to password recovery page at (124, 548) on text=Forgot Password?
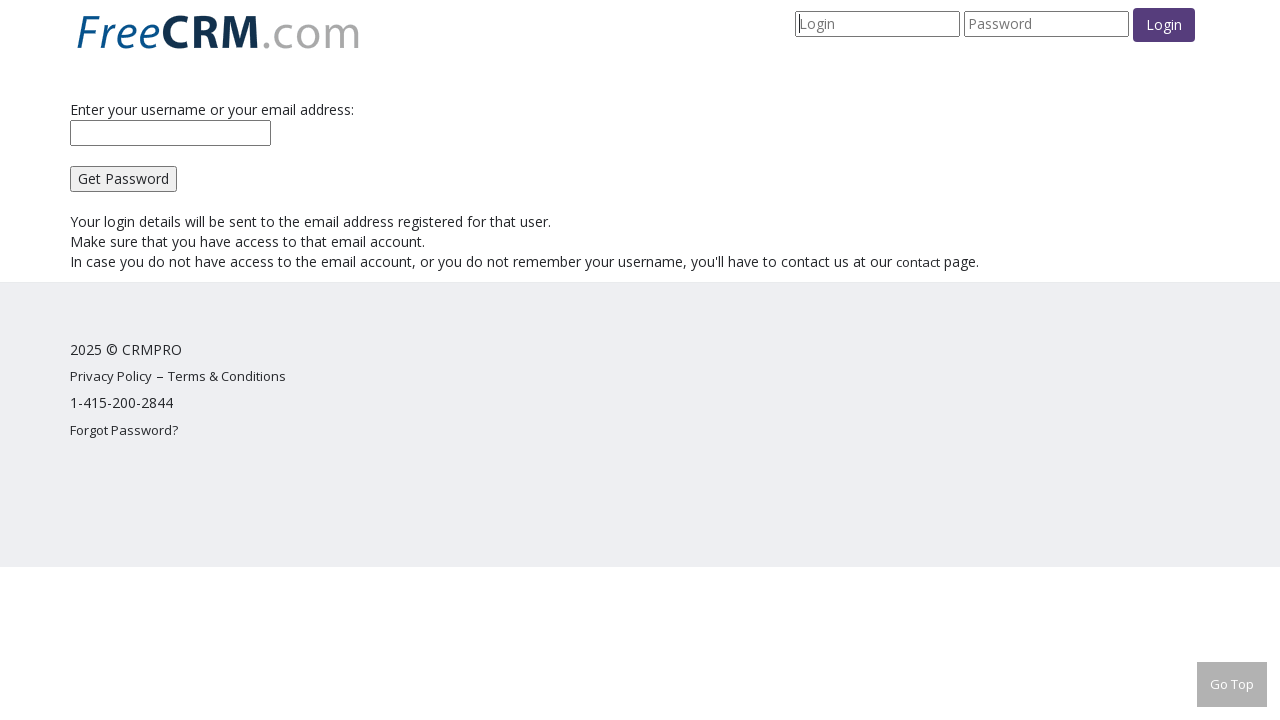

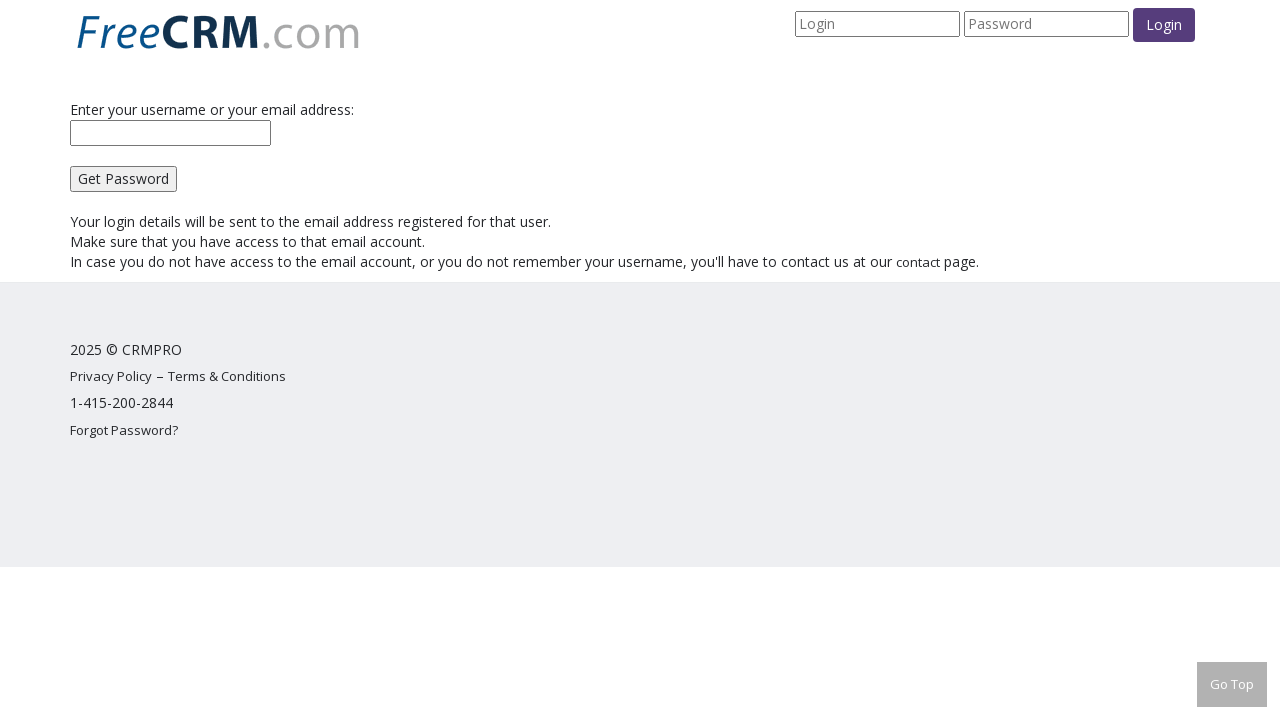